Tests filling a first name field on a registration form with concatenated string values using different string types (String, StringBuilder, StringBuffer)

Starting URL: https://naveenautomationlabs.com/opencart/index.php?route=account/register

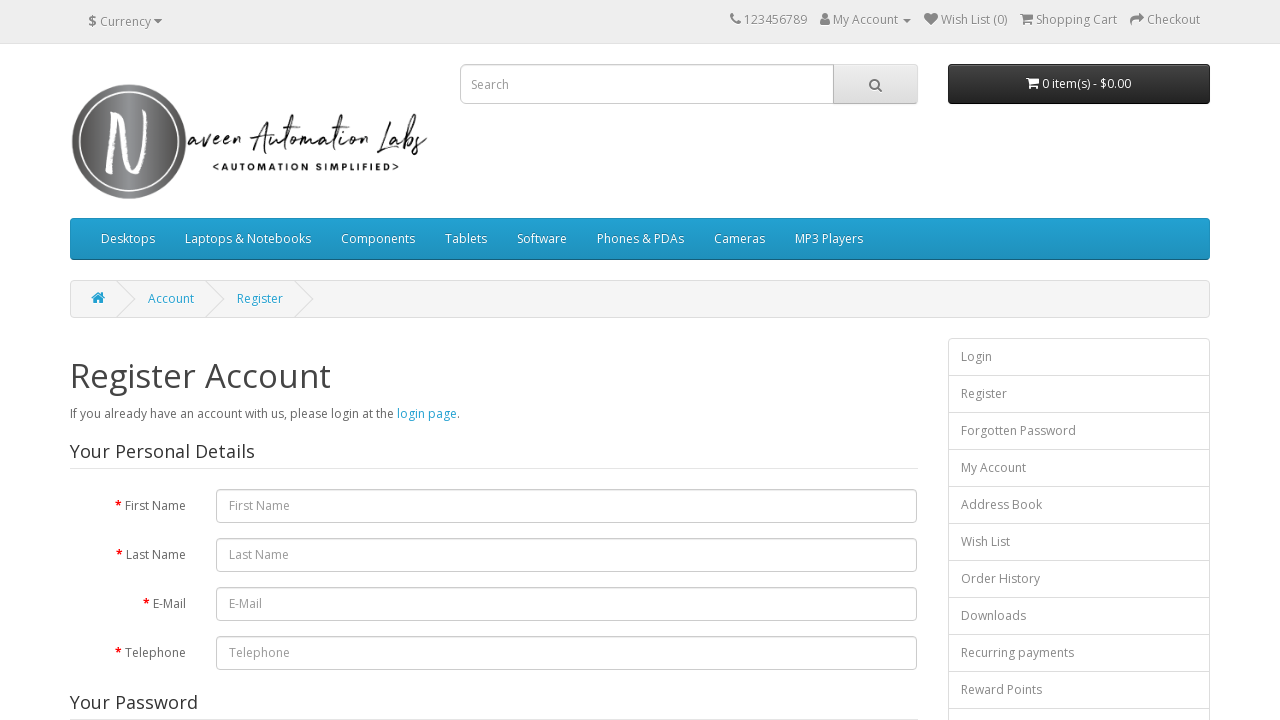

Filled first name field with concatenated string 'Naveen Automation Labs' on #input-firstname
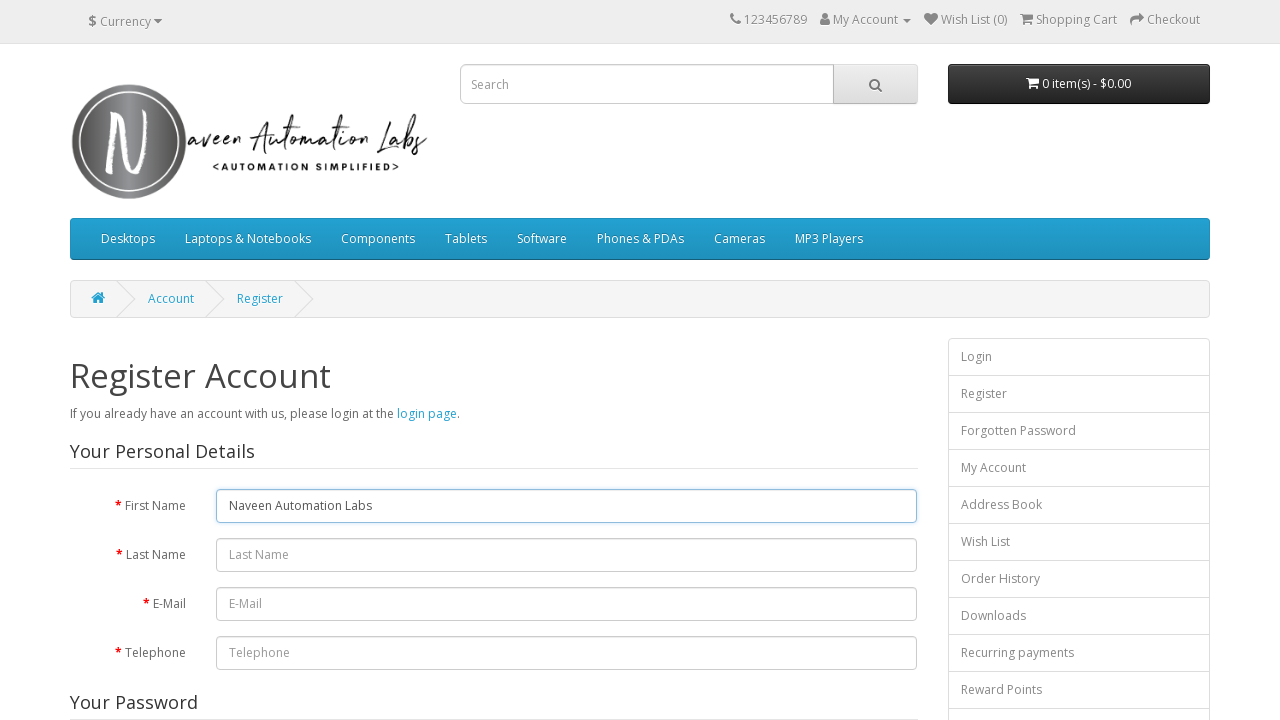

Appended 'Automation' to first name field using press_sequentially
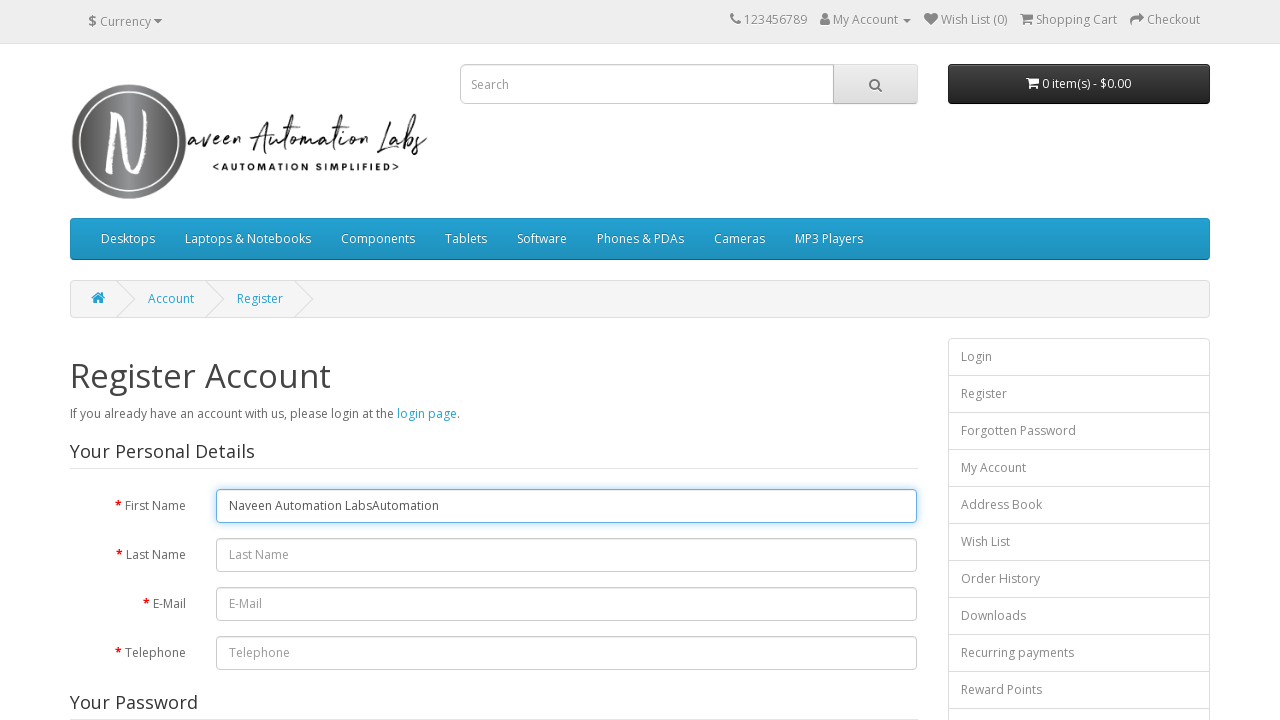

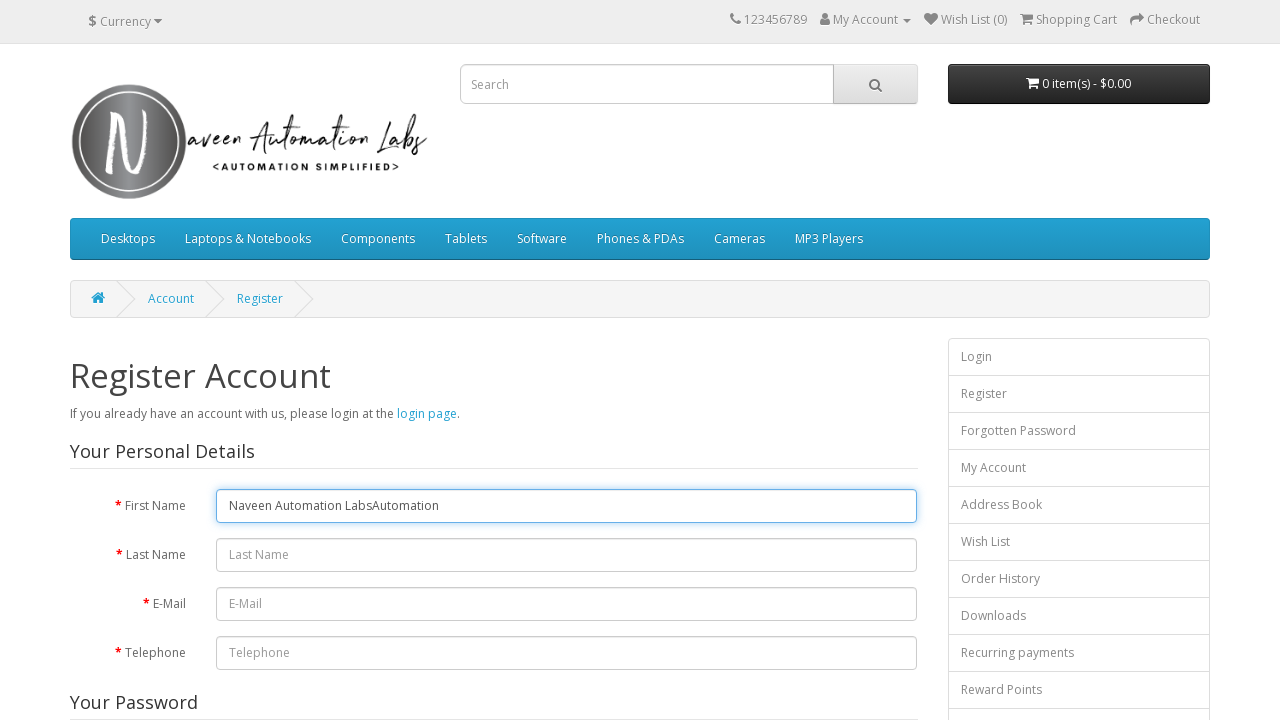